Tests double-click functionality inside an iframe on W3Schools

Starting URL: https://www.w3schools.com/jsref/tryit.asp?filename=tryjsref_ondblclick

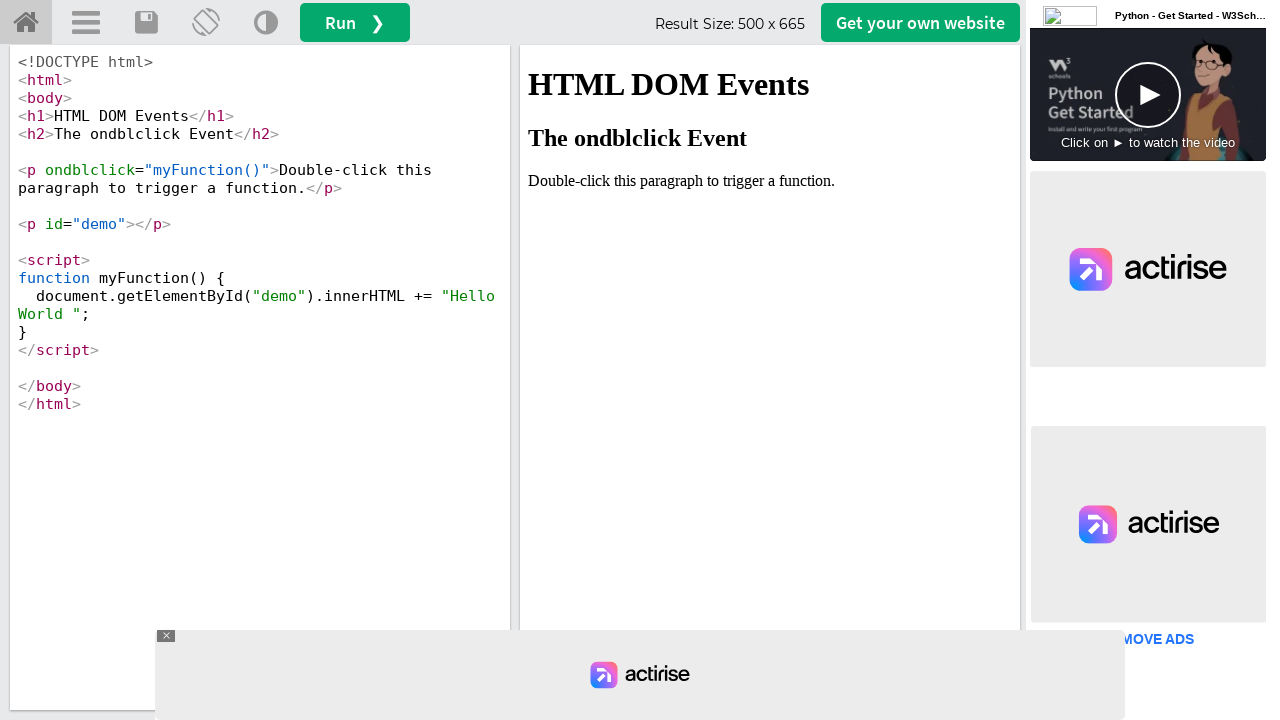

Switched to iframe with name 'iframeResult'
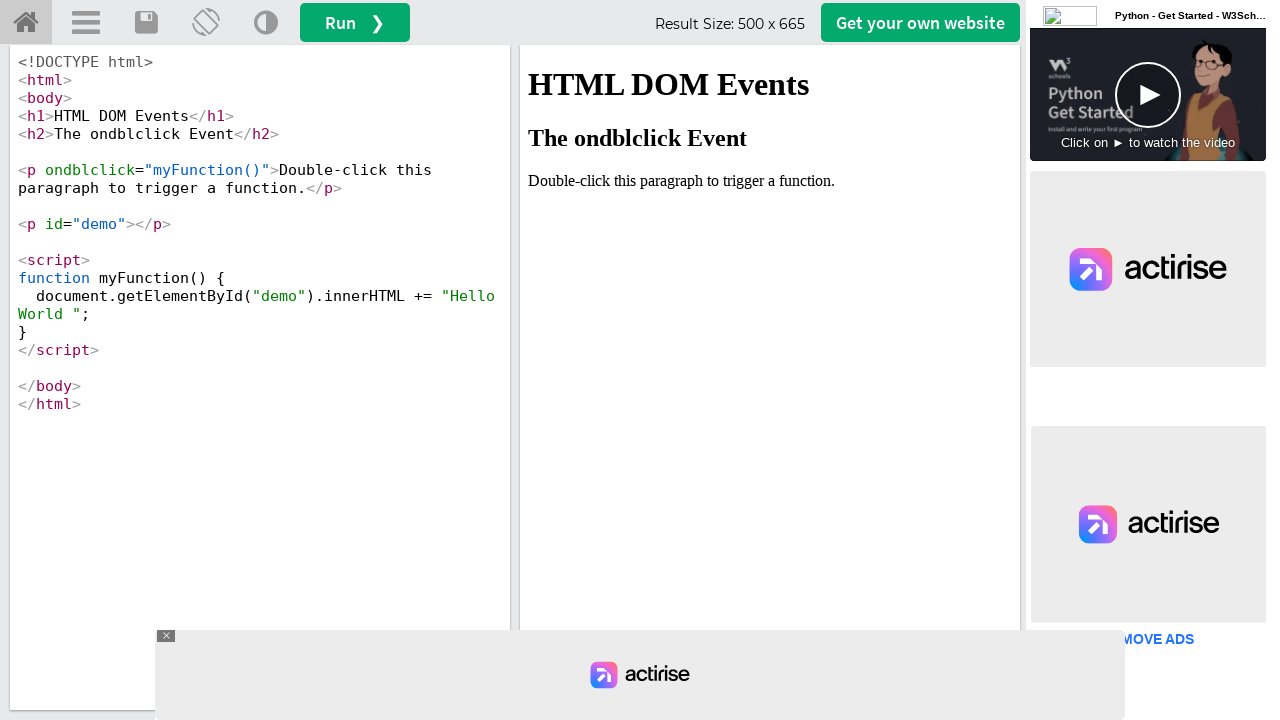

Located paragraph element with text 'Double-click this paragraph to trigger a function.'
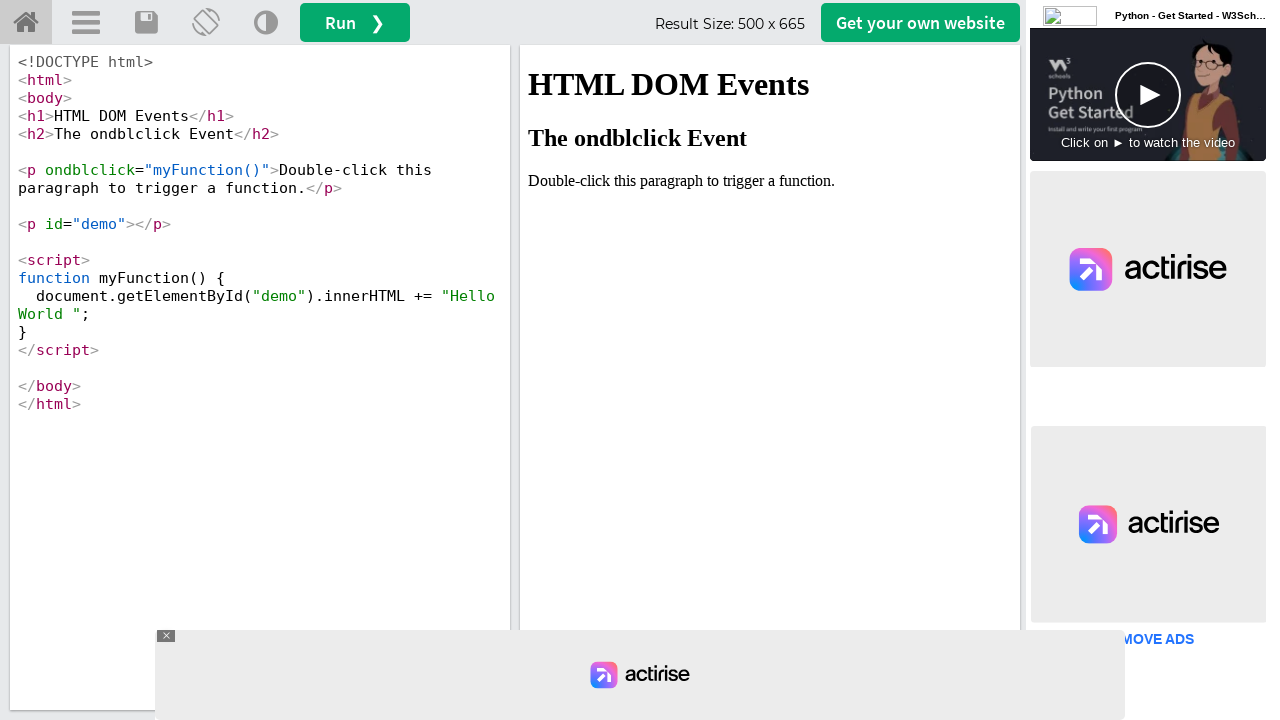

Double-clicked the paragraph to trigger the ondblclick function at (770, 181) on xpath=//p[text()='Double-click this paragraph to trigger a function.']
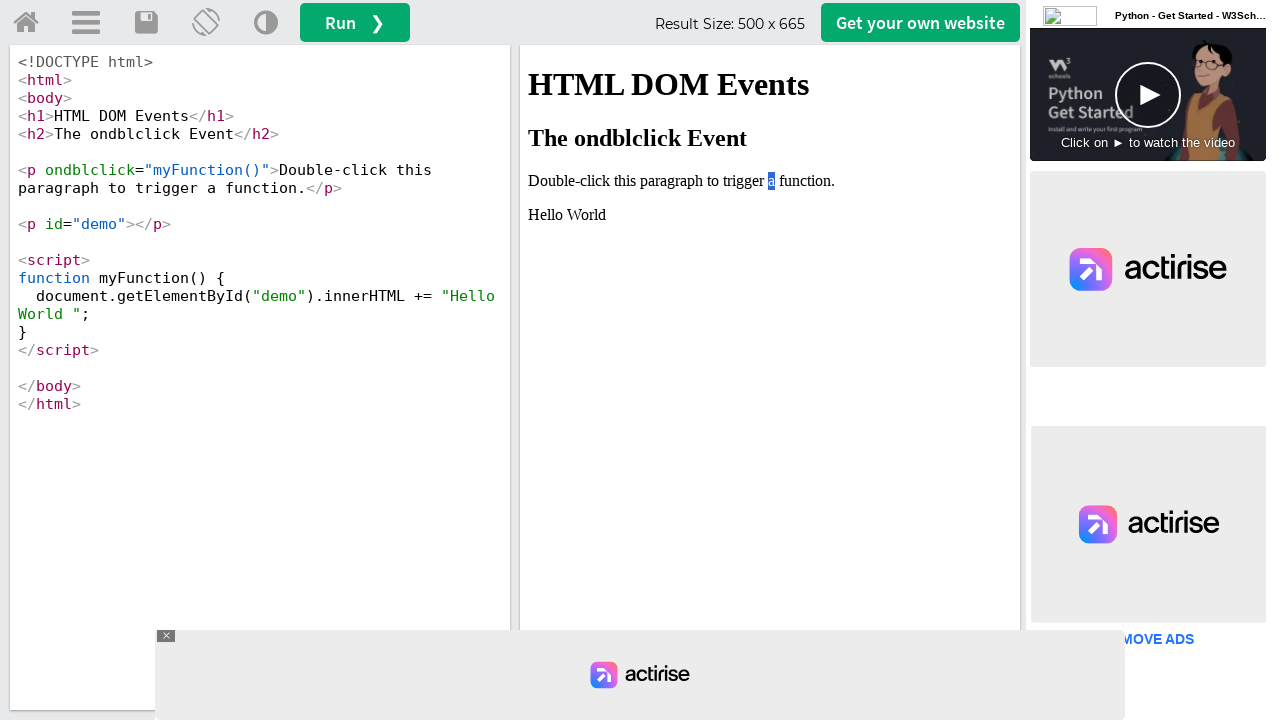

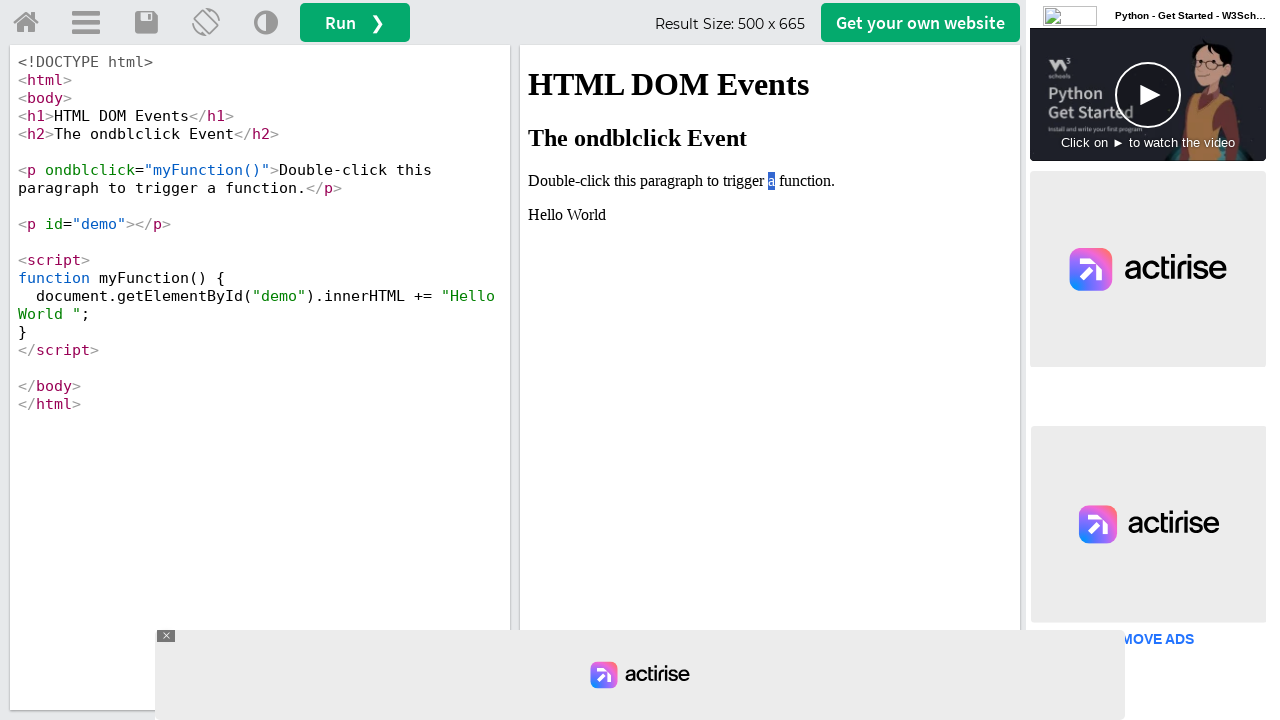